Navigates to MakeMyTrip homepage and performs page down scroll actions twice to scroll down the page.

Starting URL: https://www.makemytrip.com/

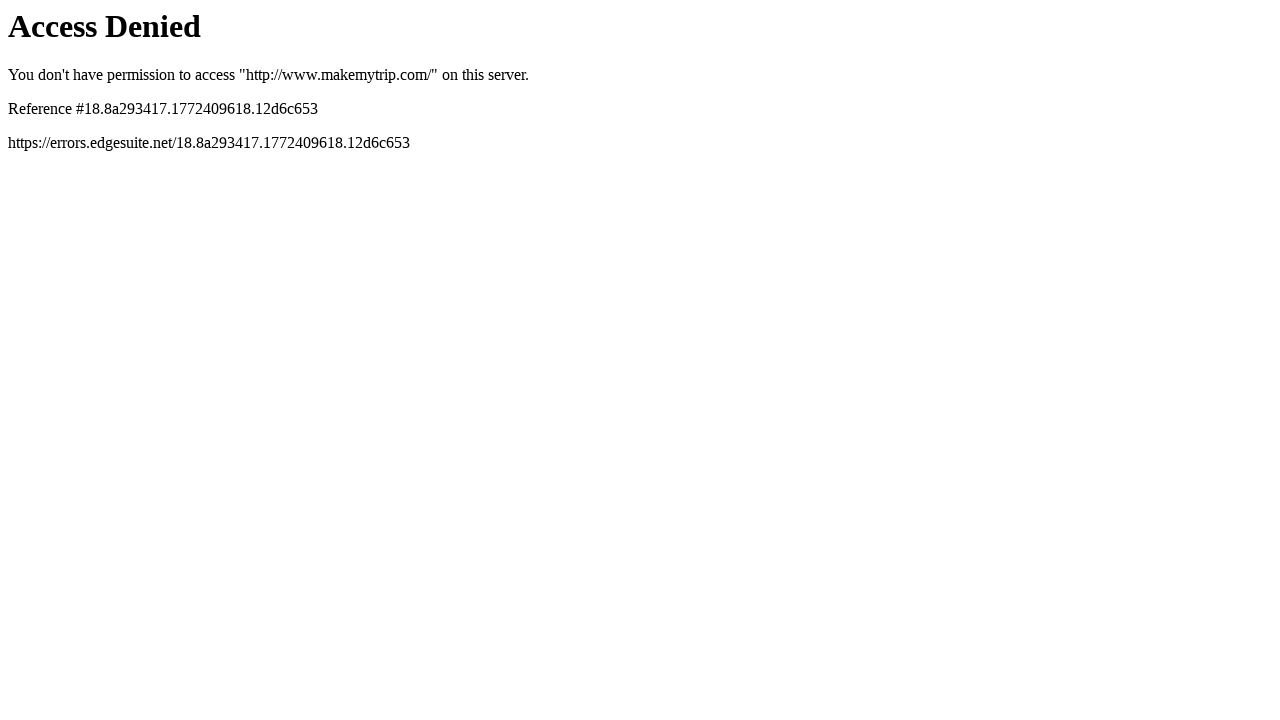

Navigated to MakeMyTrip homepage
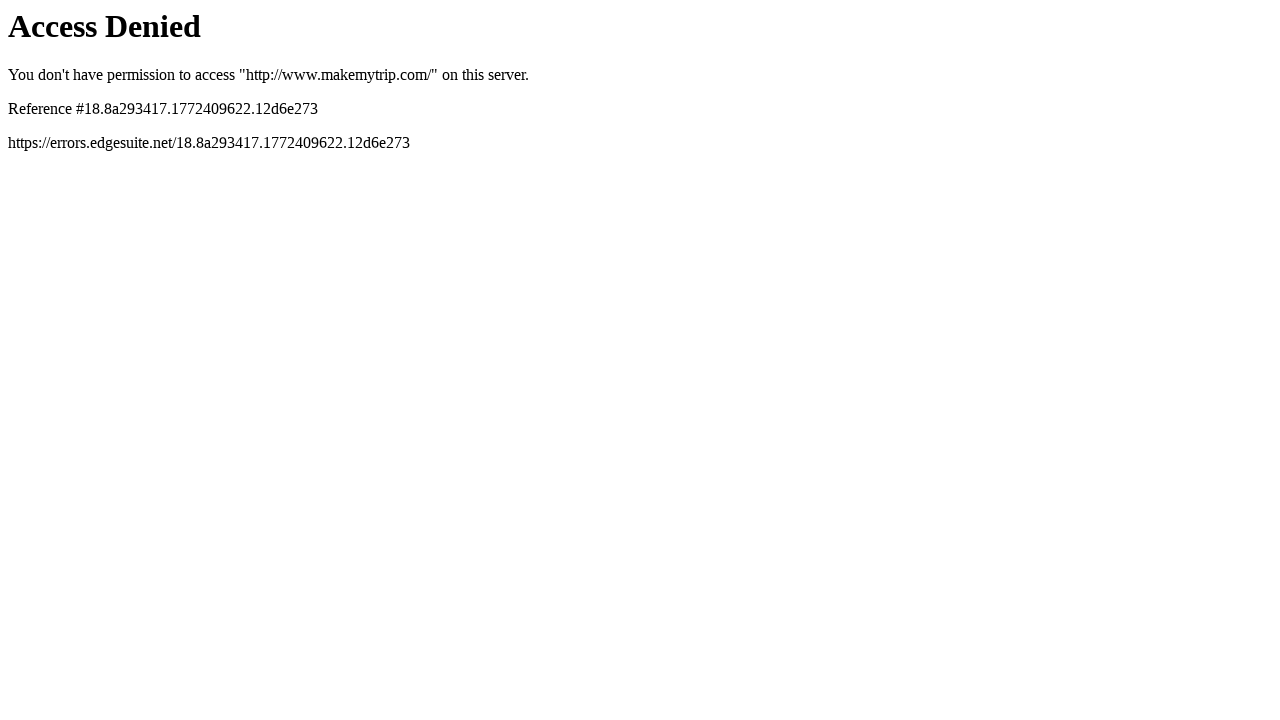

Pressed PageDown key to scroll down the page (first time)
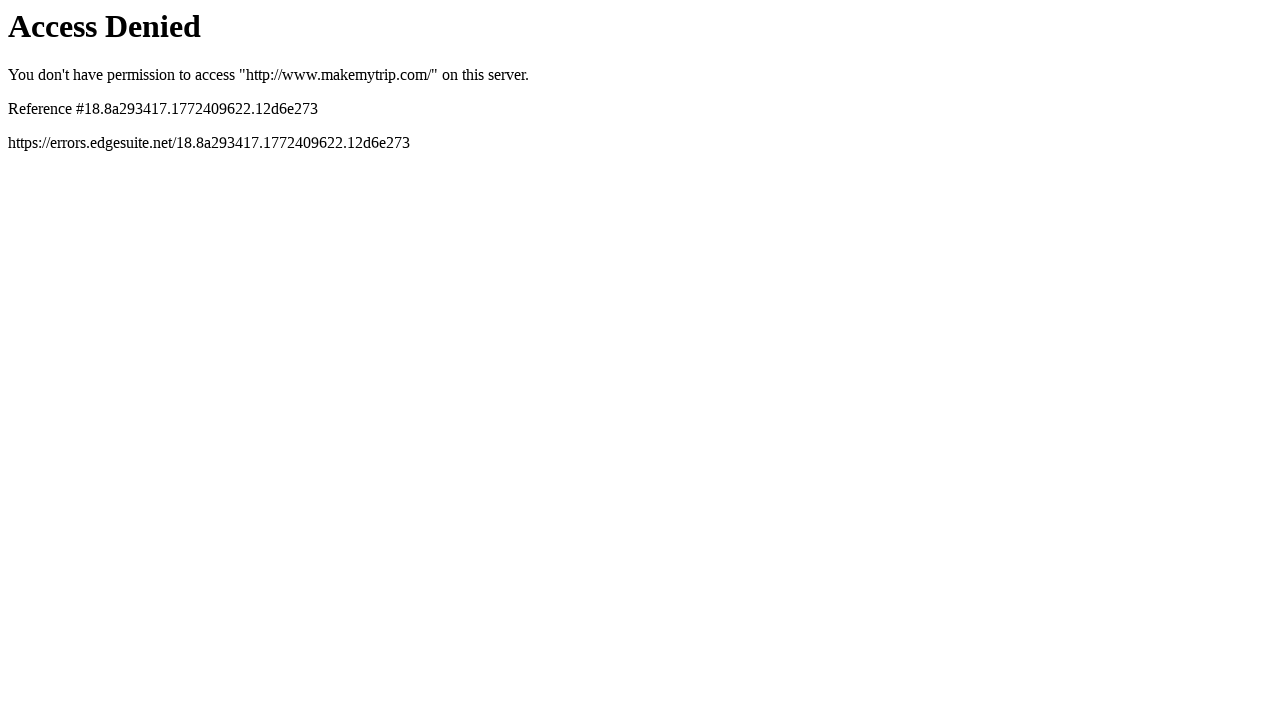

Pressed PageDown key to scroll down the page (second time)
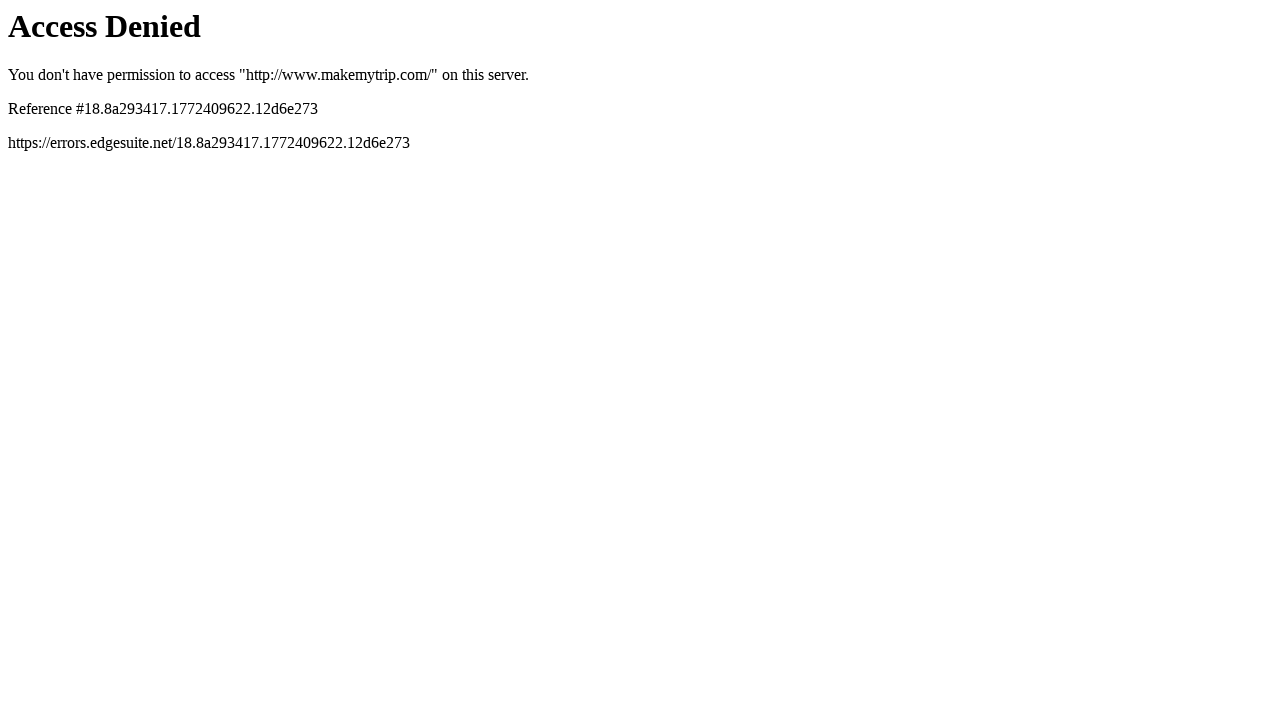

Waited for page to settle after scrolling
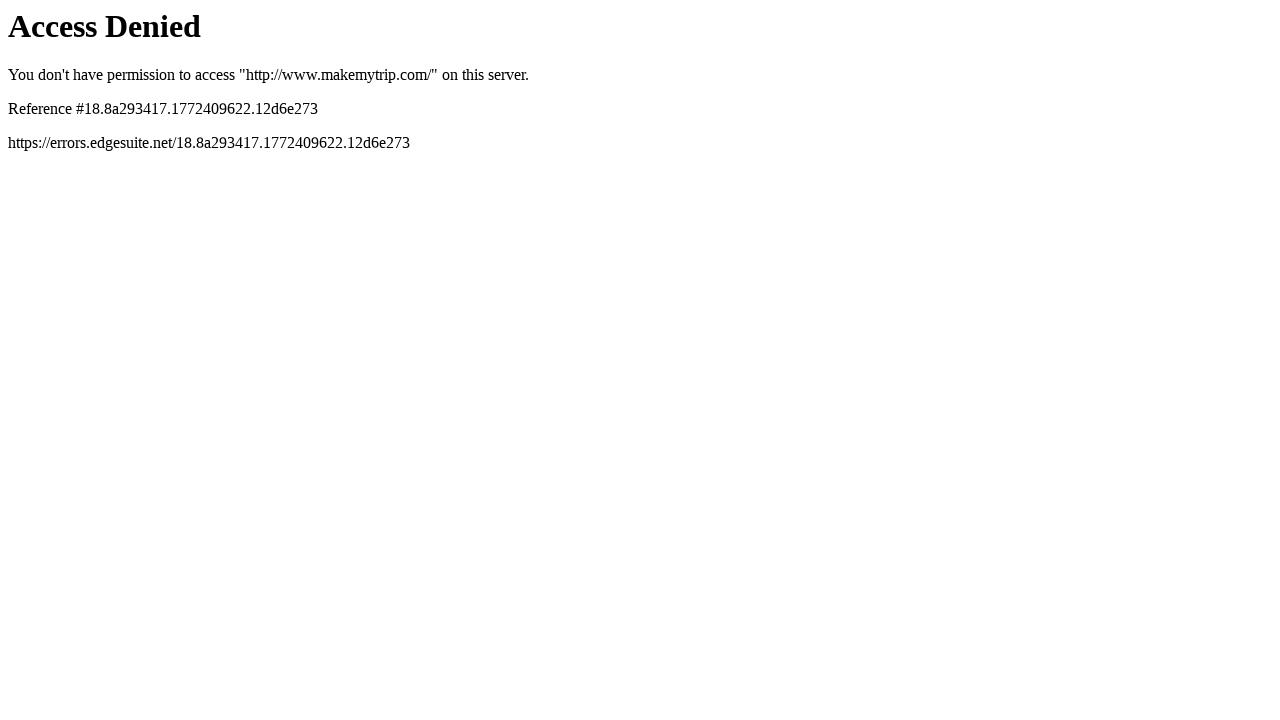

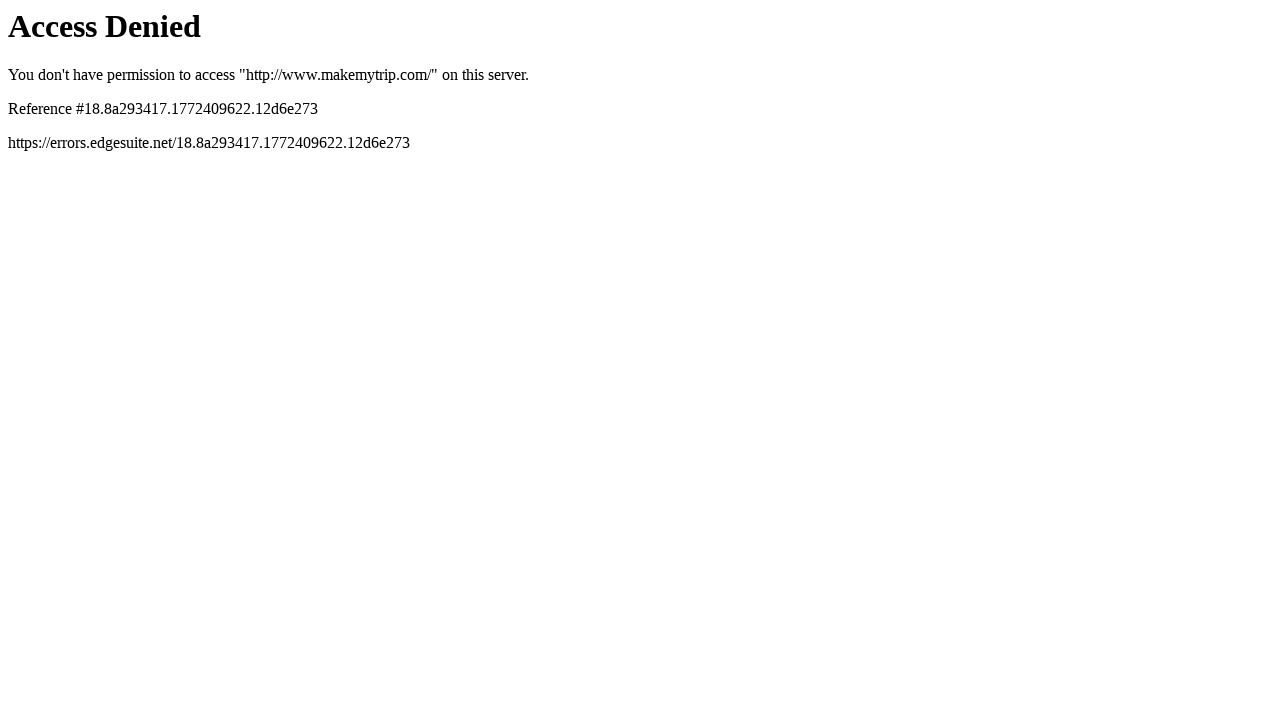